Navigates to RedBus website and verifies the page loads by checking the title

Starting URL: https://www.redbus.com/

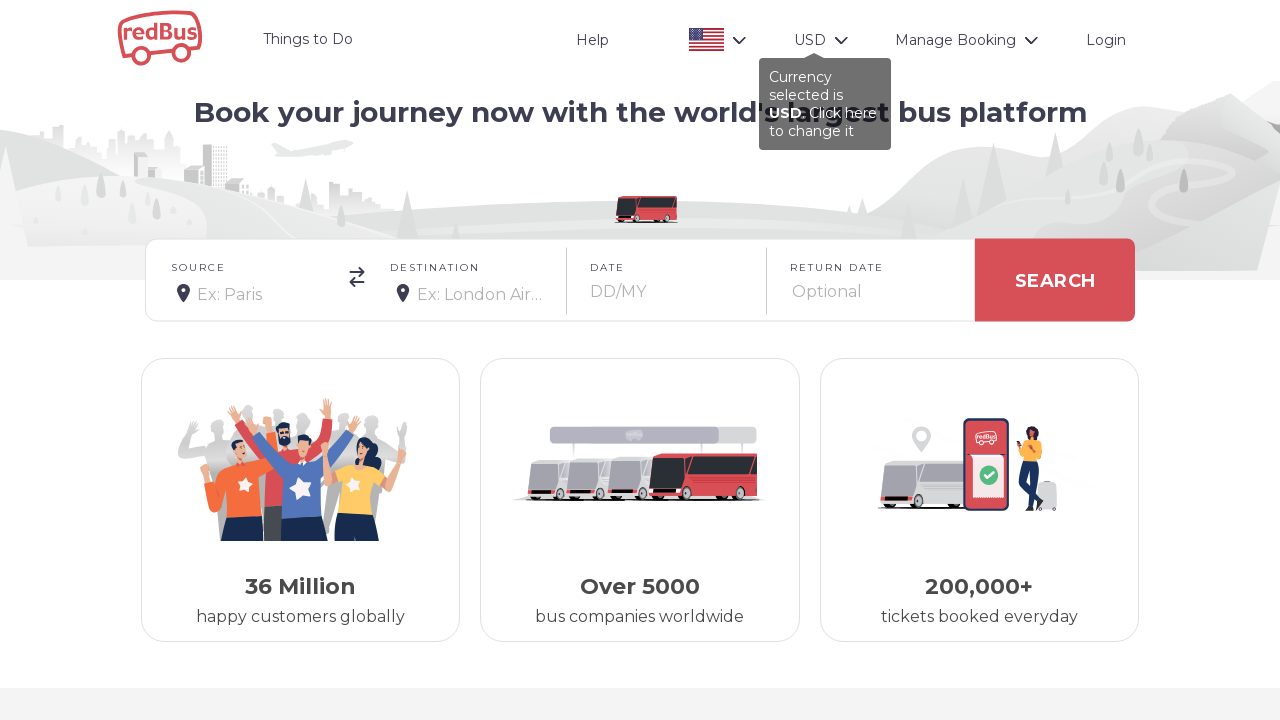

Waited for page to reach networkidle load state
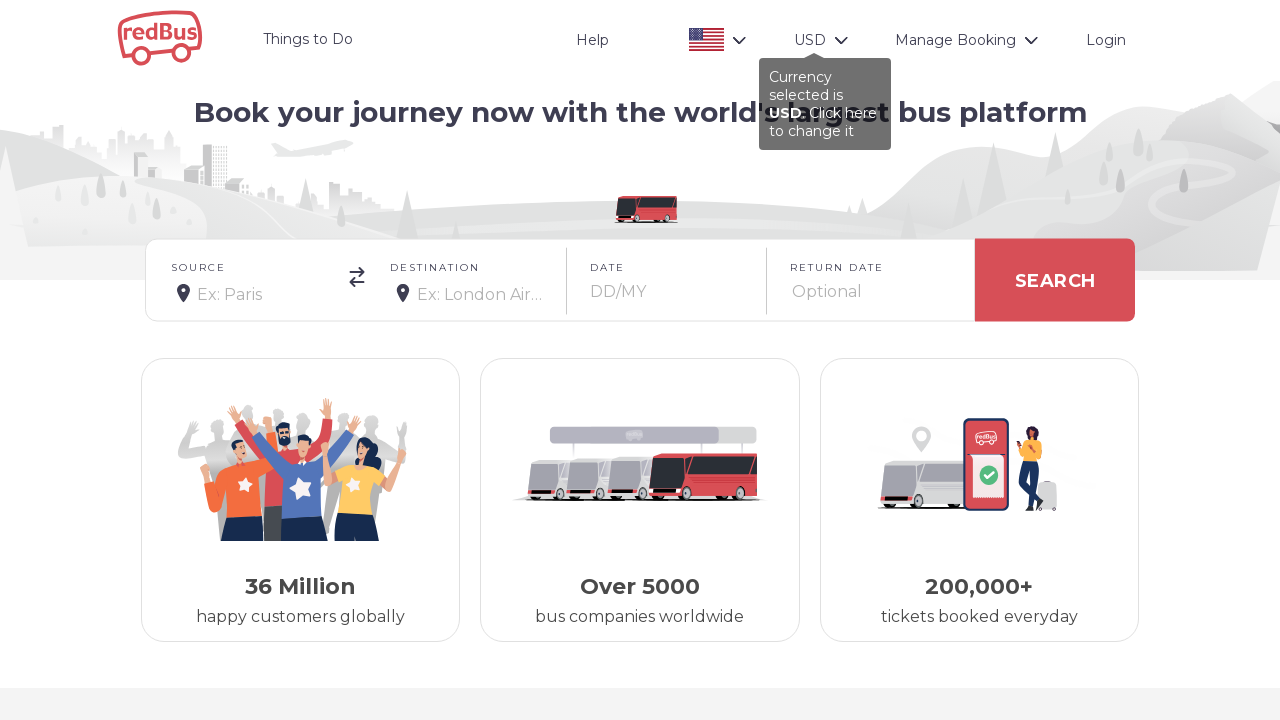

Retrieved page title: Book Bus Tickets Online with redBus!
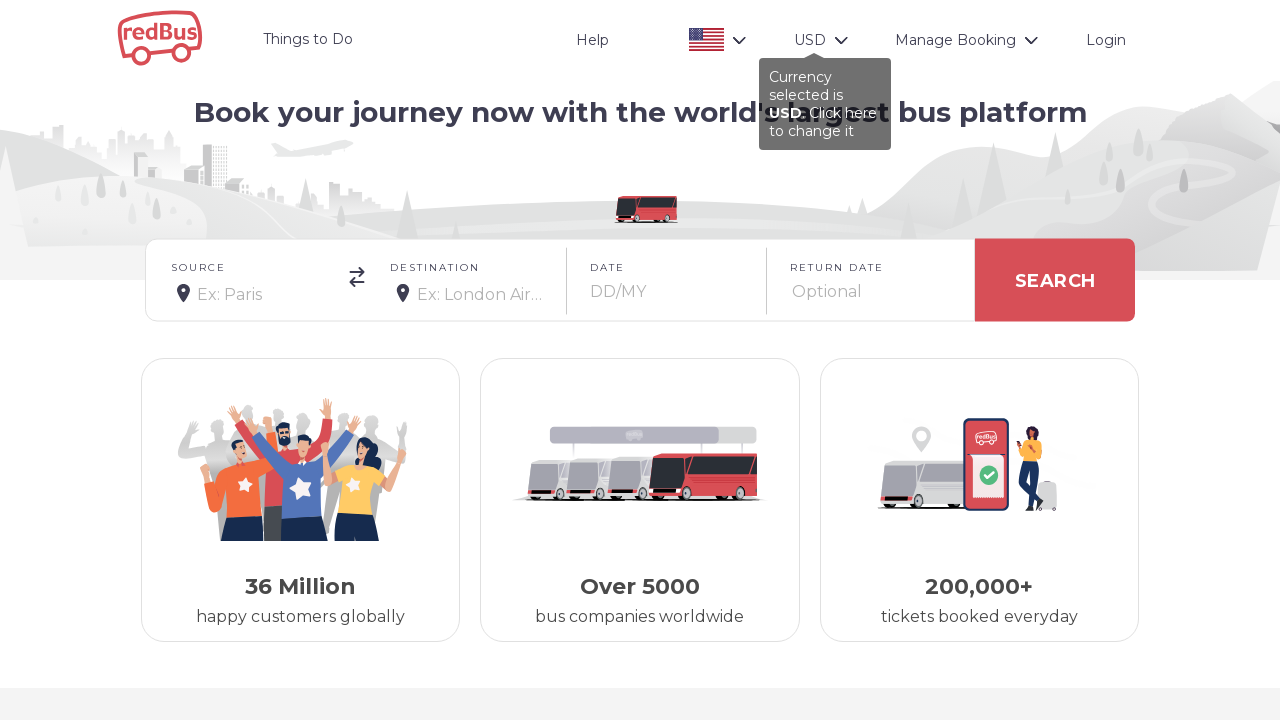

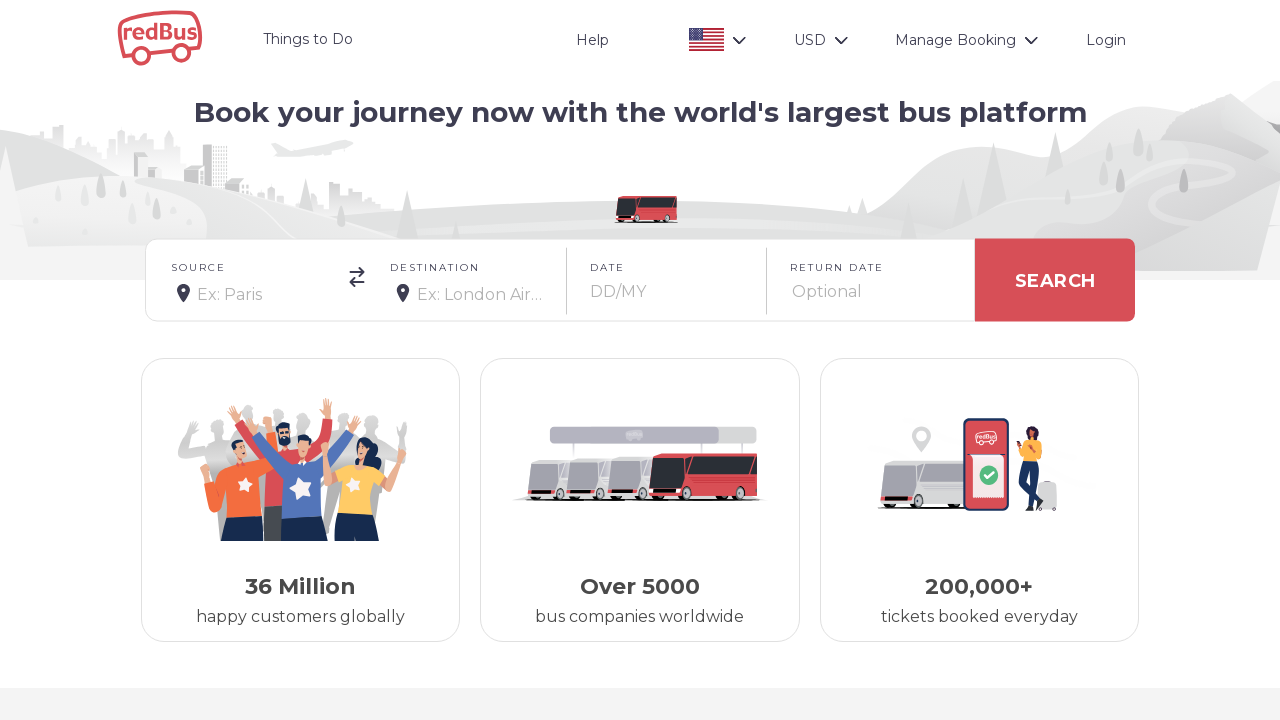